Navigates to an alert demo page and interacts with alert buttons to trigger JavaScript alerts

Starting URL: https://www.leafground.com/alert.xhtml

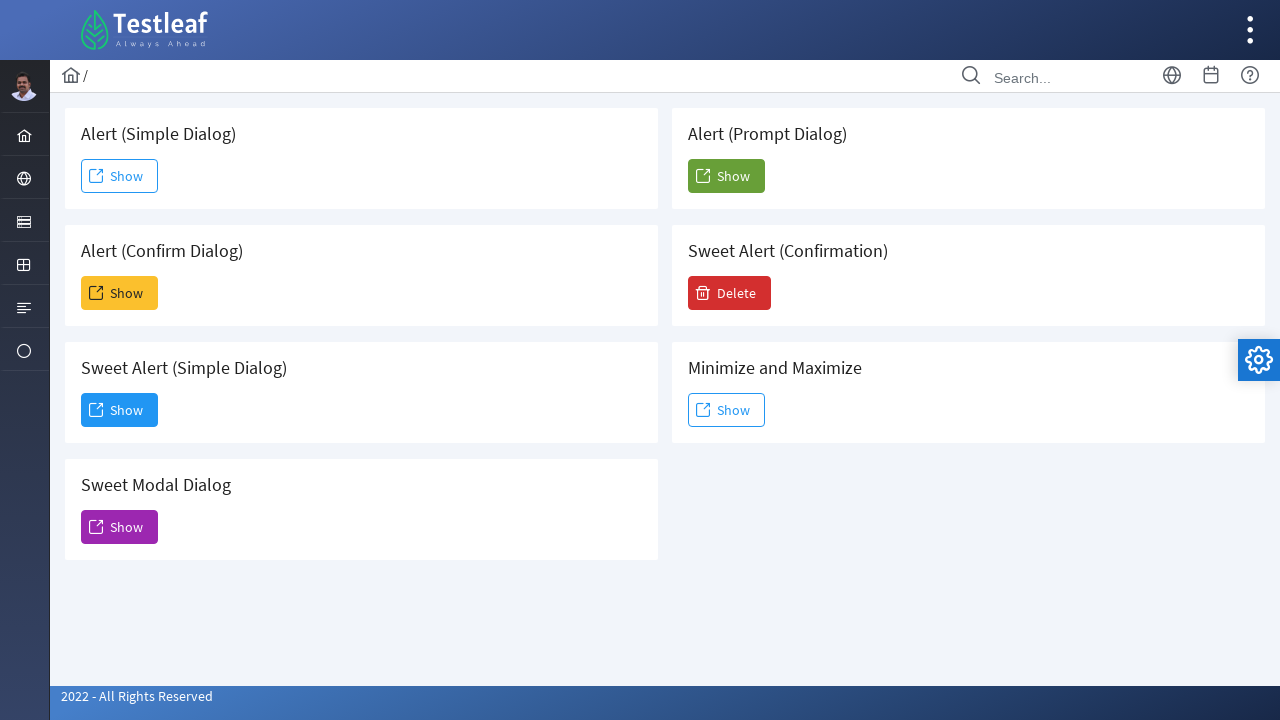

Clicked alert button to trigger JavaScript alert at (120, 176) on xpath=//*[@id="j_idt88:j_idt91"]/span[2]
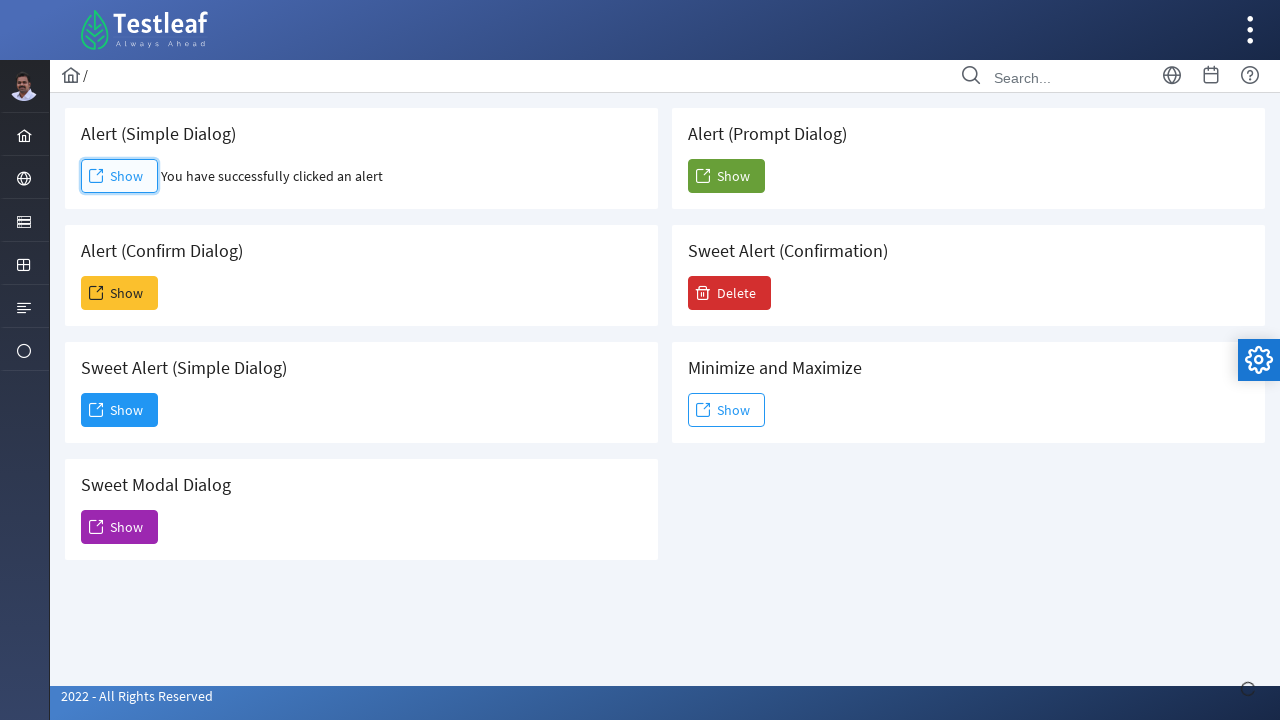

Set up dialog handler to accept alerts
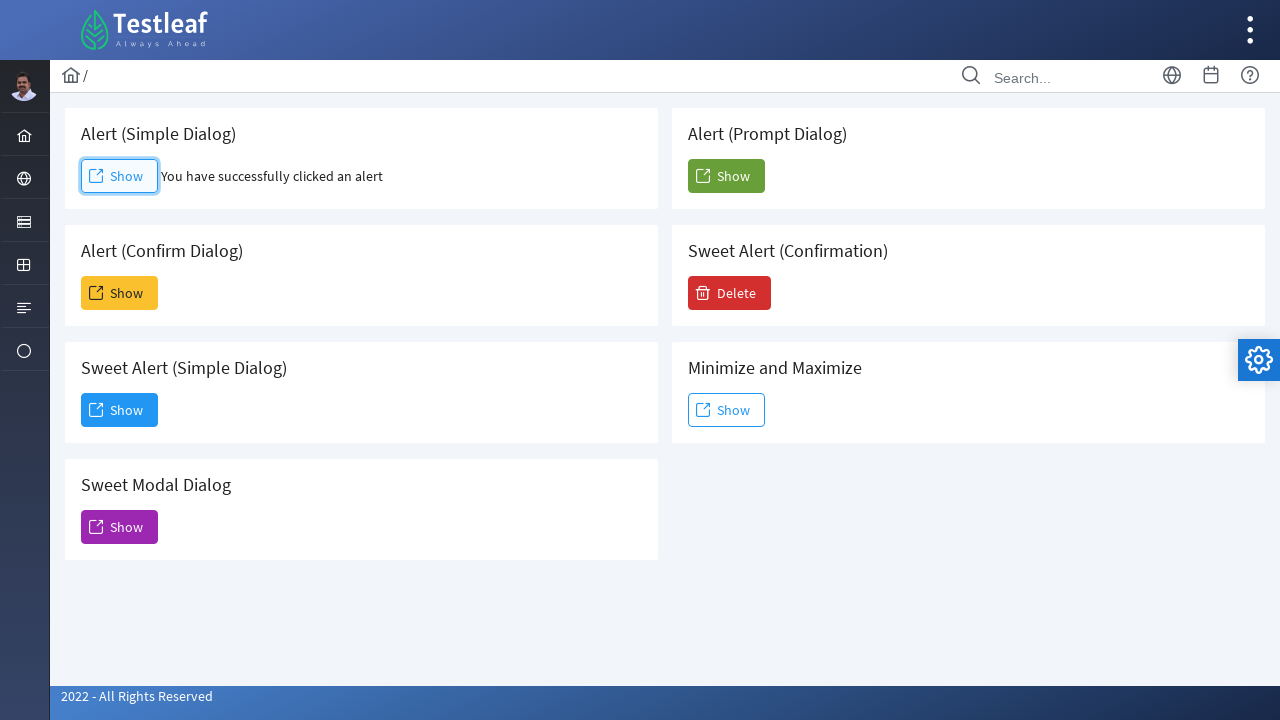

Waited 1000ms for page to be ready after alert handling
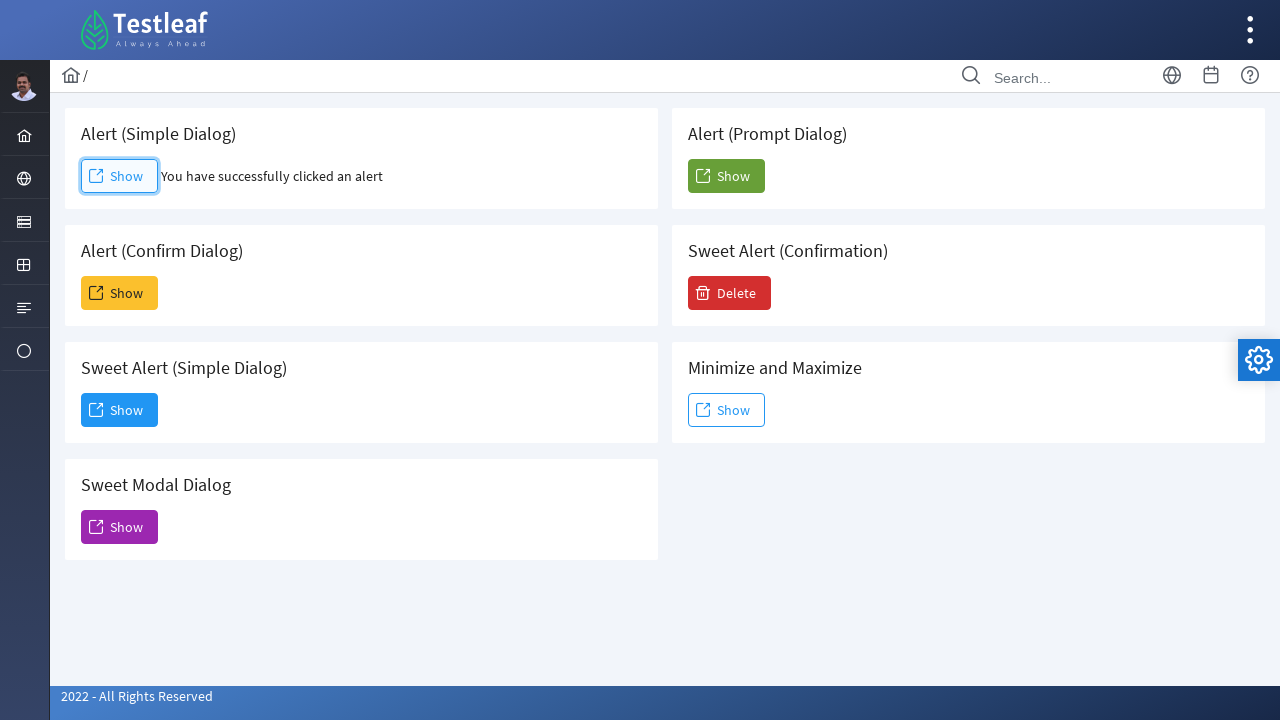

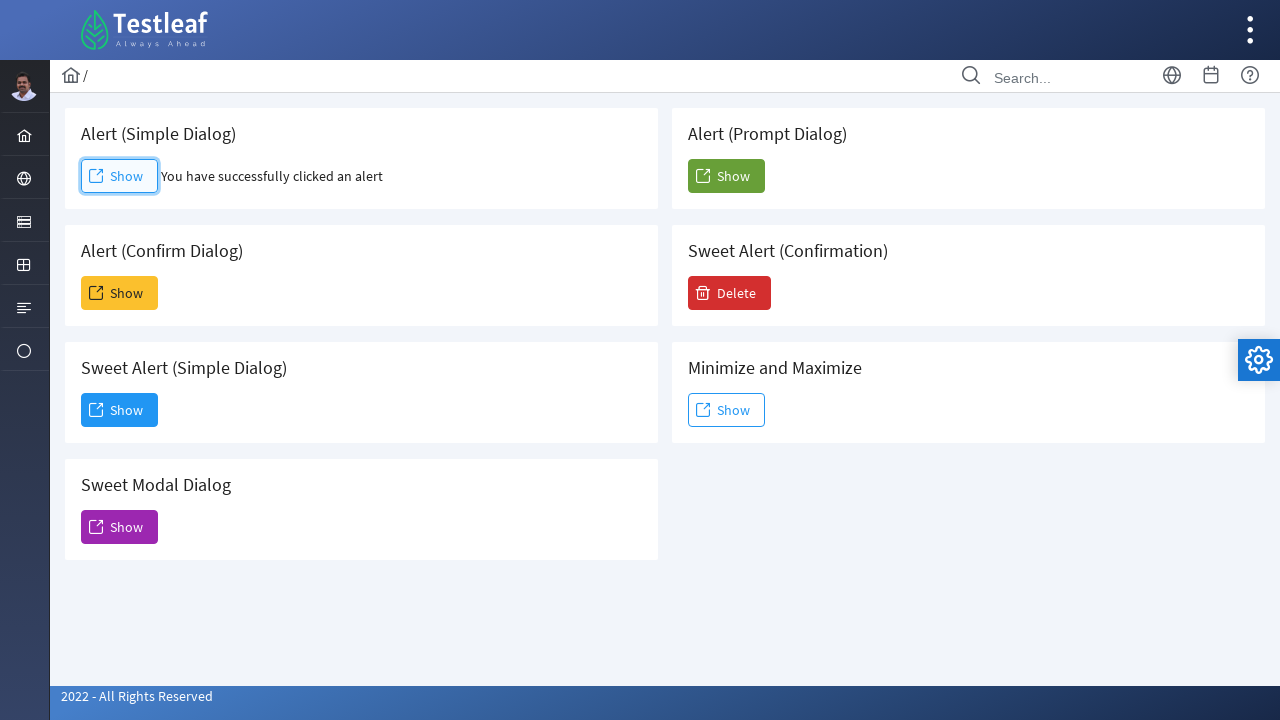